Tests login form validation by entering and clearing credentials, then clicking login to verify "Username is required" error message appears

Starting URL: https://www.saucedemo.com/

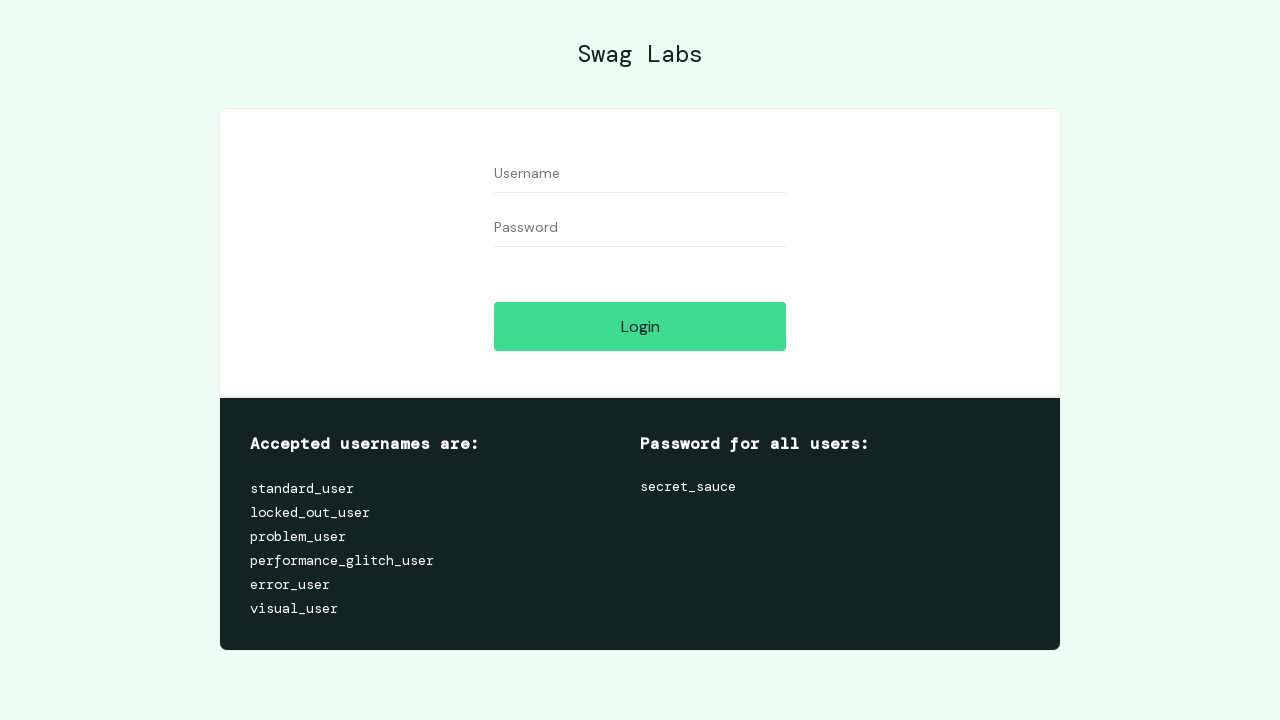

Navigated to Sauce Demo login page
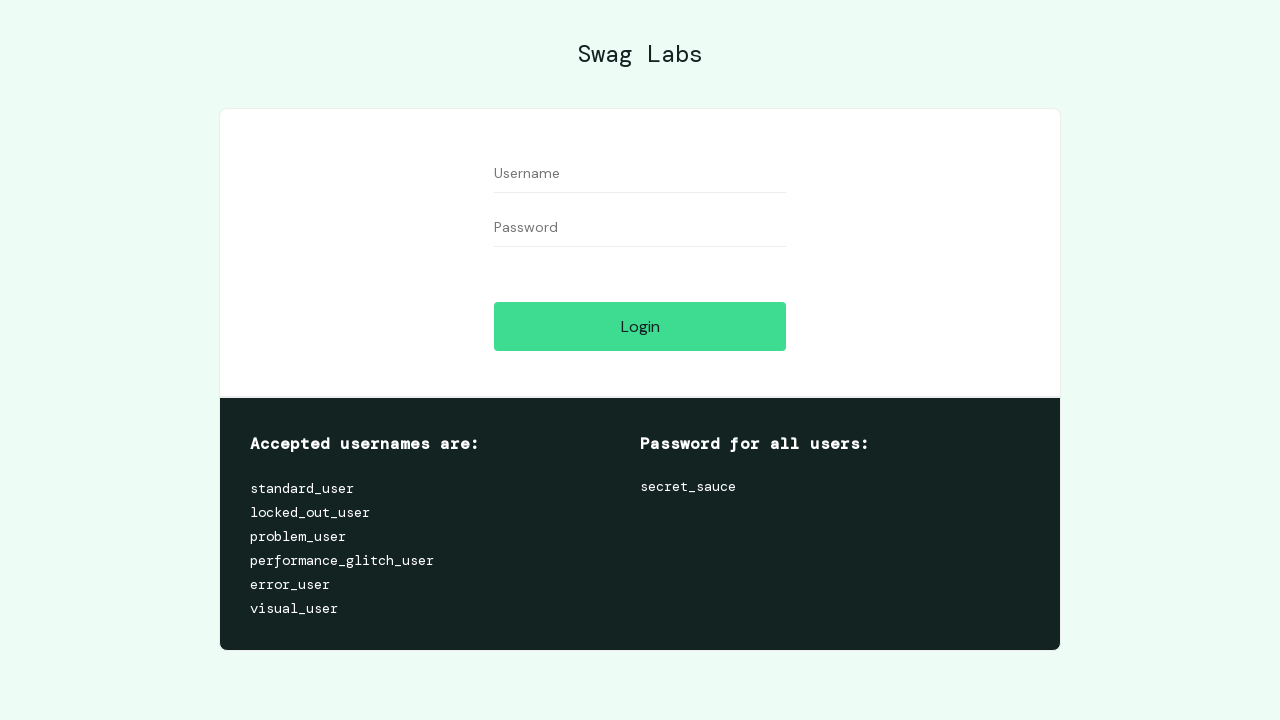

Filled username field with 'foo' on #user-name
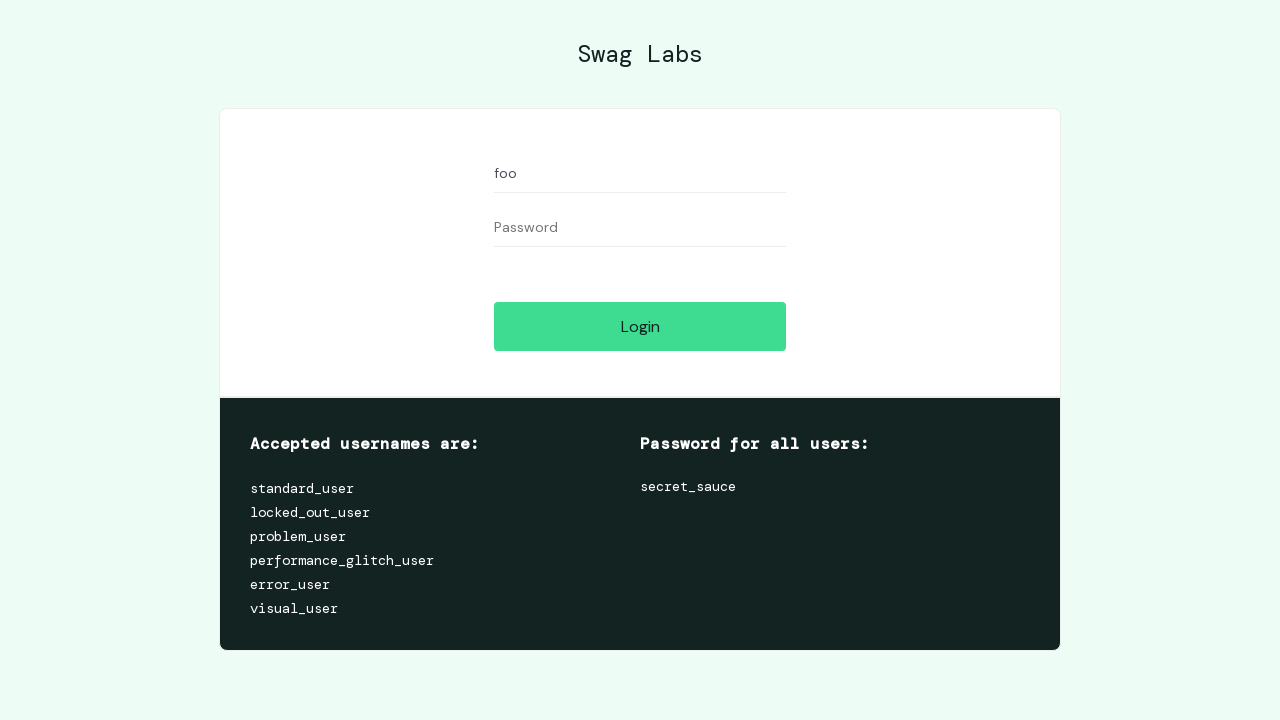

Filled password field with 'bar' on #password
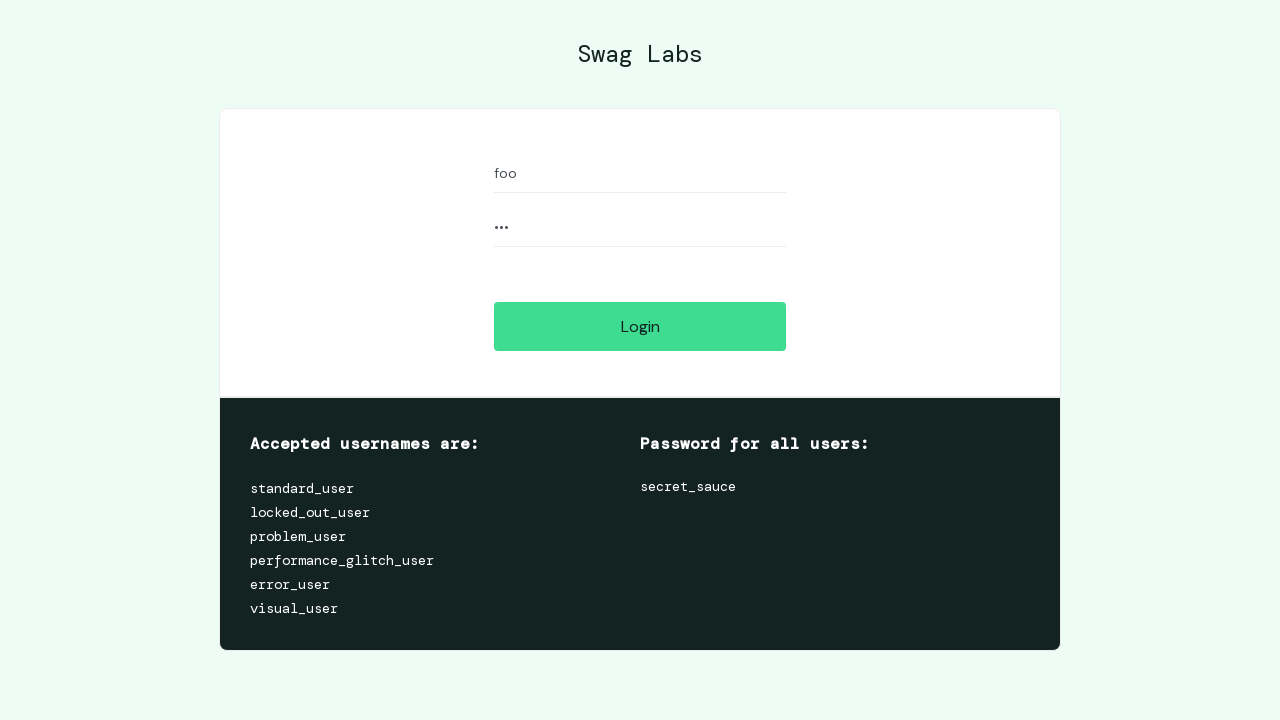

Cleared username field on #user-name
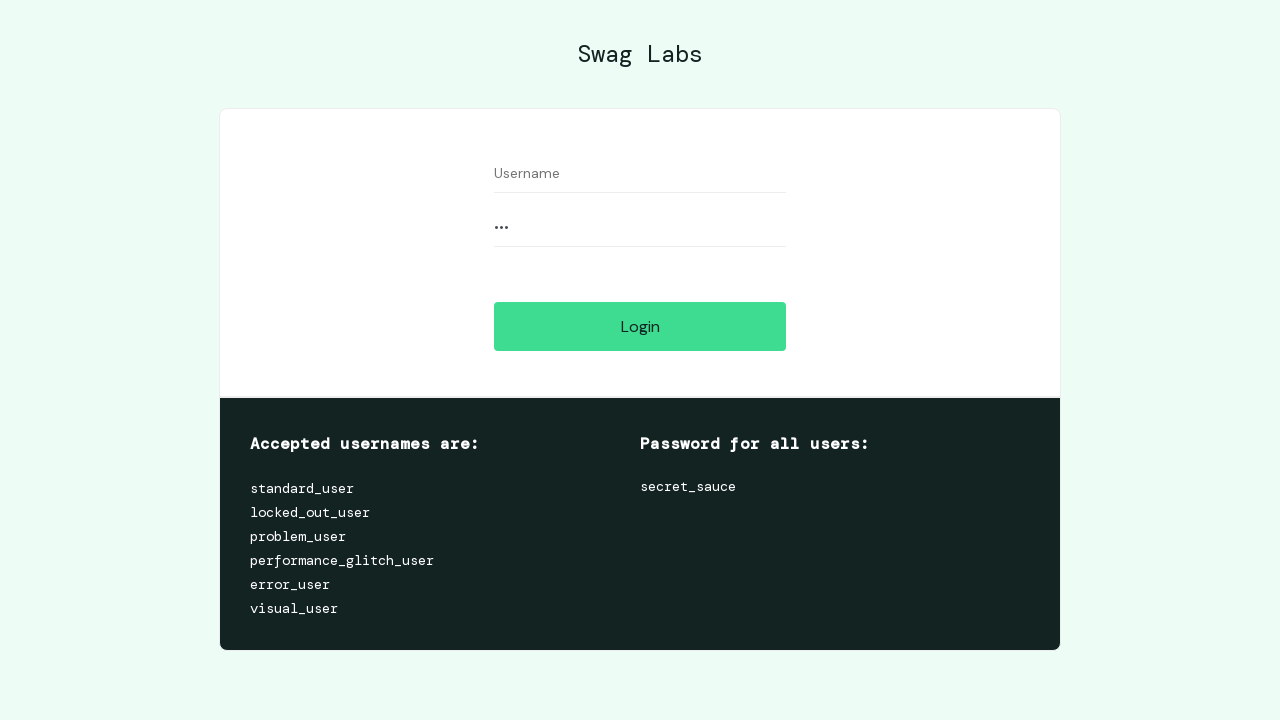

Cleared password field on #password
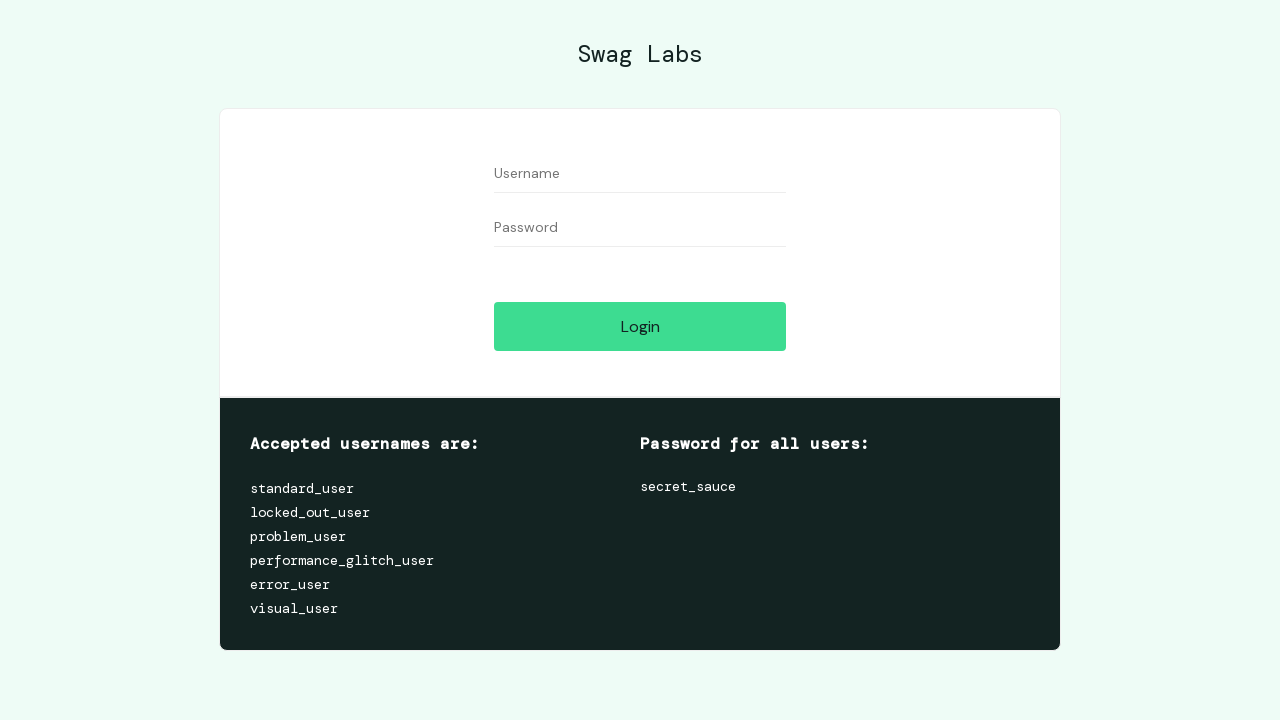

Reloaded the page
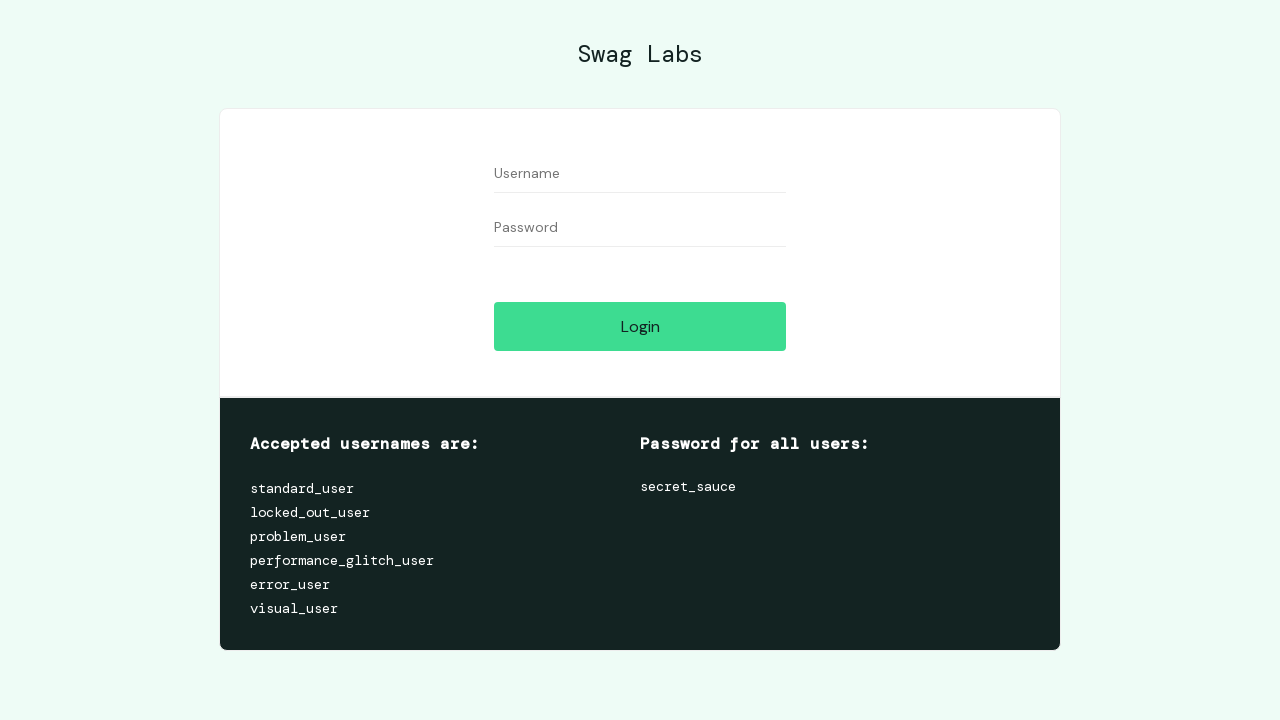

Clicked login button with empty credentials at (640, 326) on #login-button
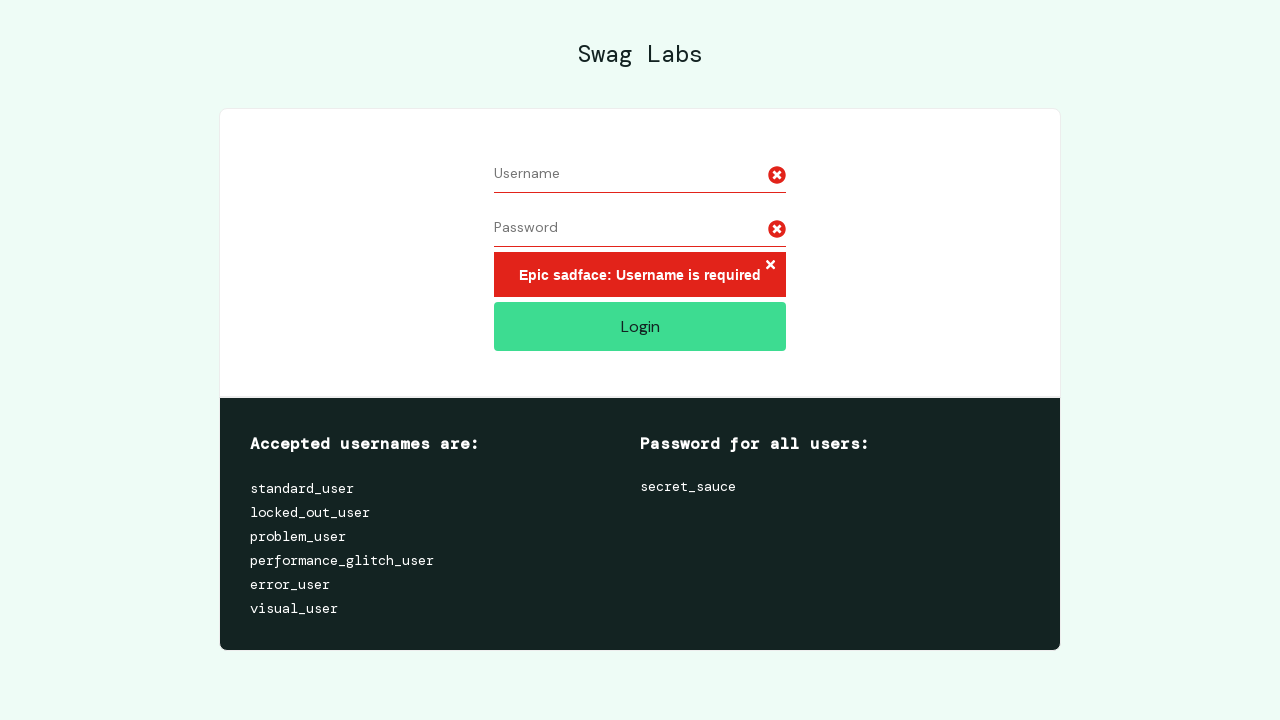

Retrieved error message text
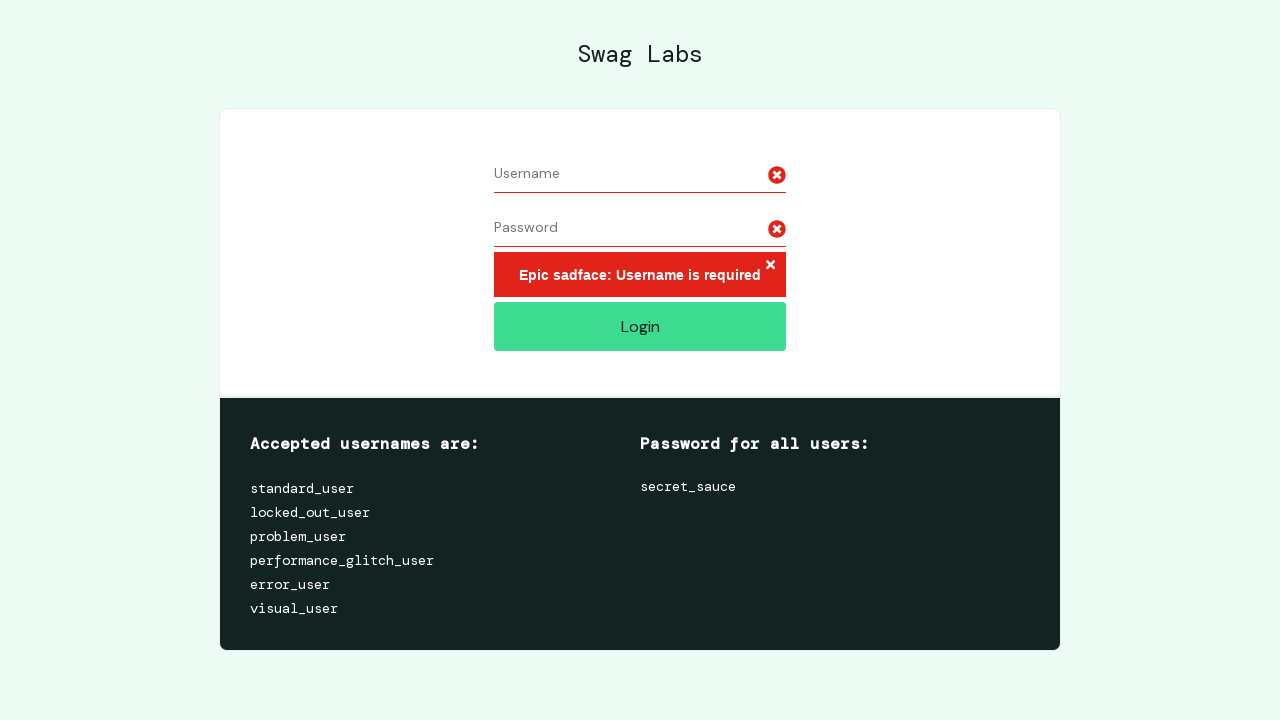

Verified 'Username is required' error message is displayed
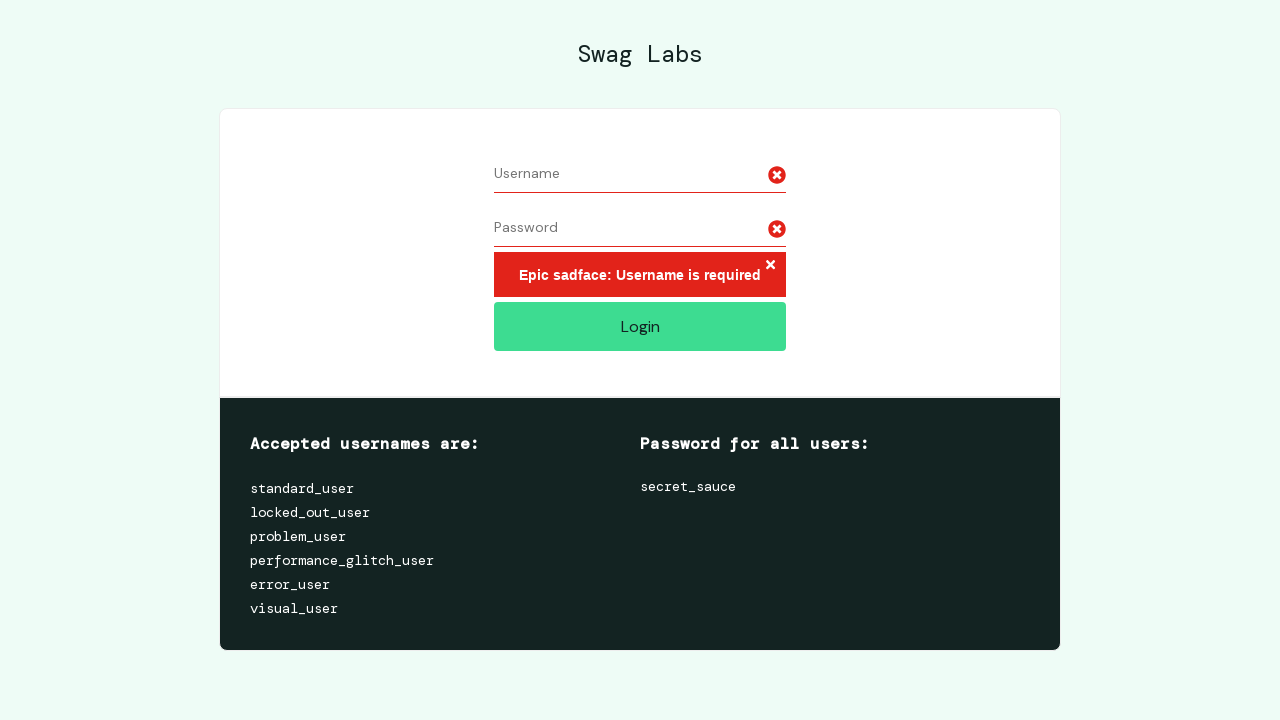

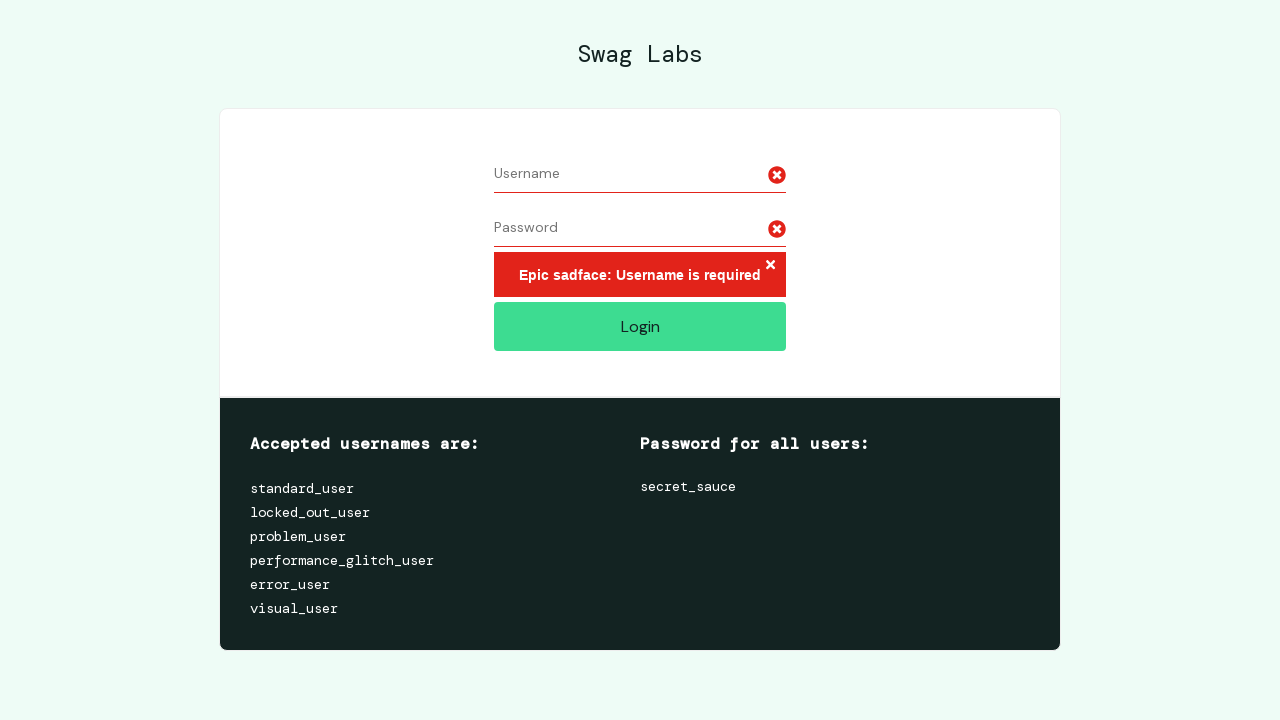